Tests that the Close button in the Place Order modal works correctly and closes the modal.

Starting URL: https://www.demoblaze.com/

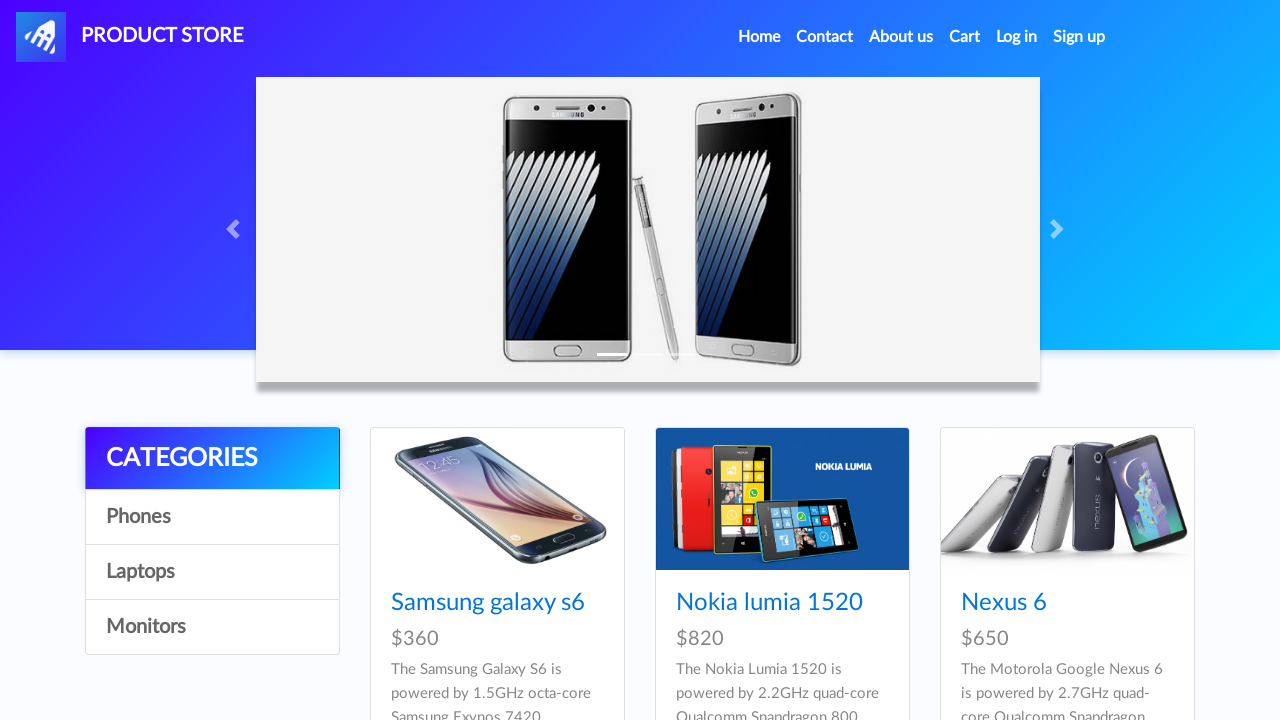

Clicked cart button to navigate to cart page at (965, 37) on #cartur
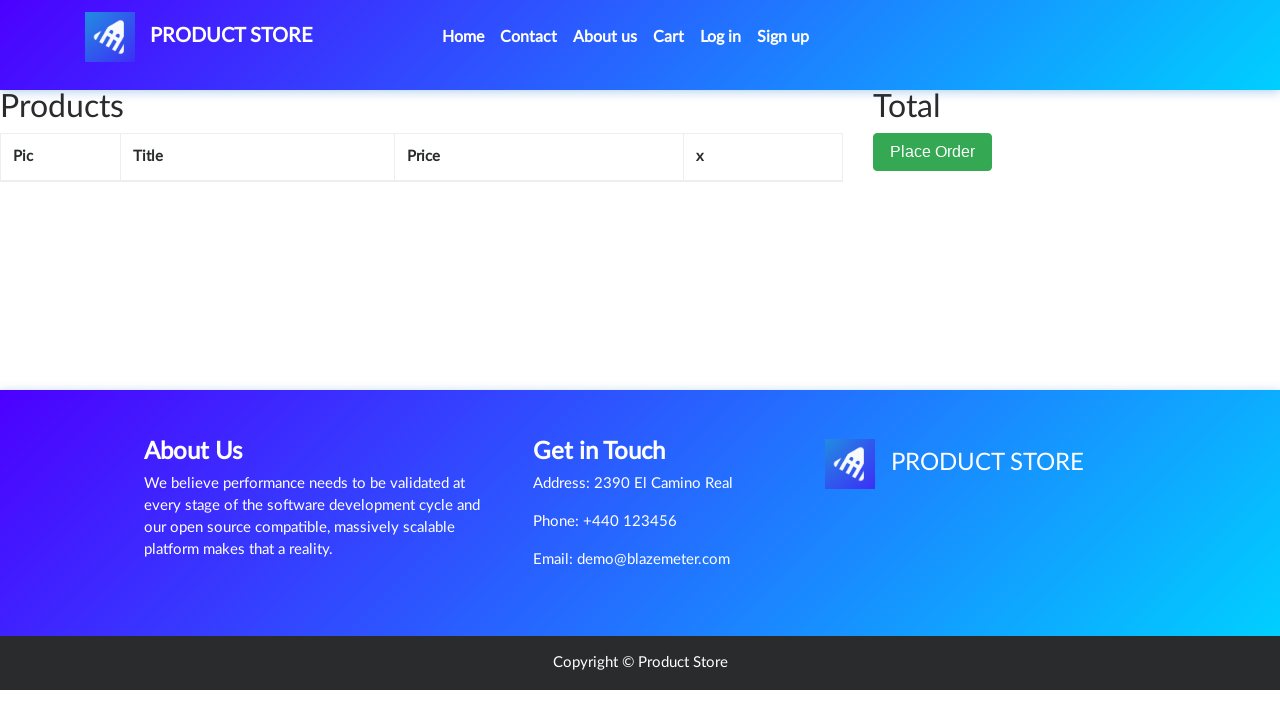

Clicked Place Order button to open modal at (933, 152) on button:has-text('Place Order')
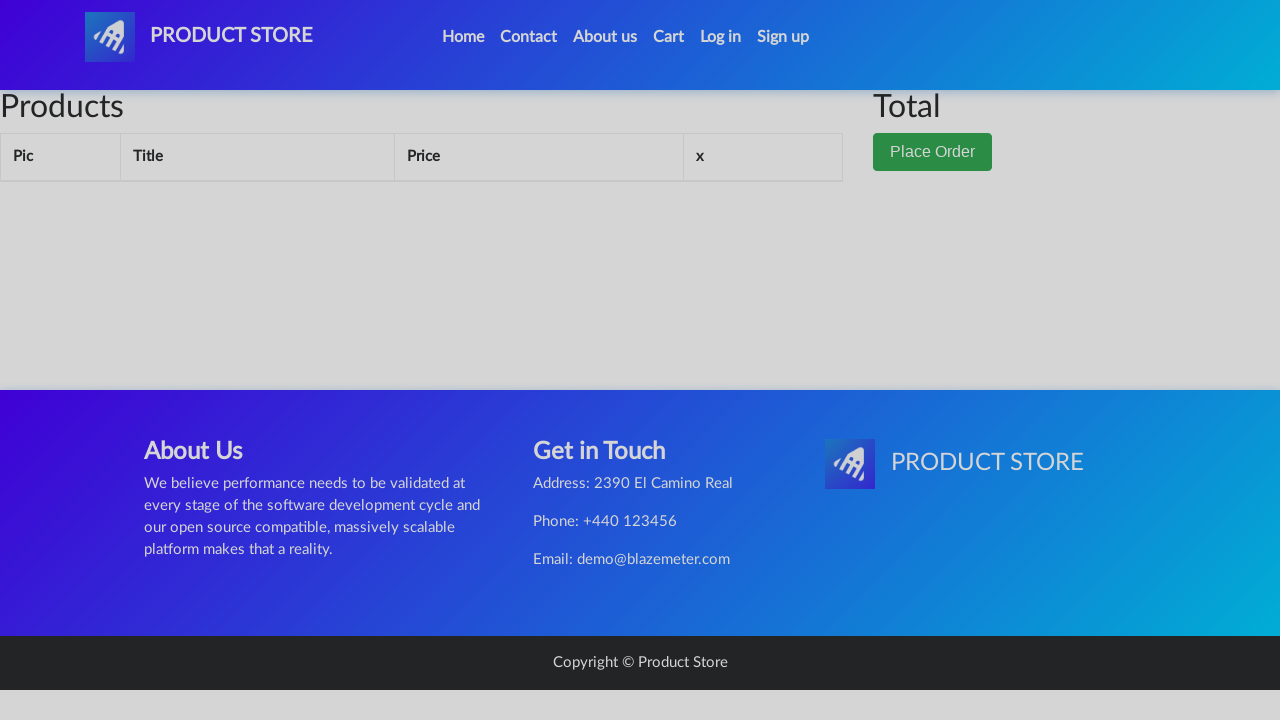

Place Order modal appeared and is visible
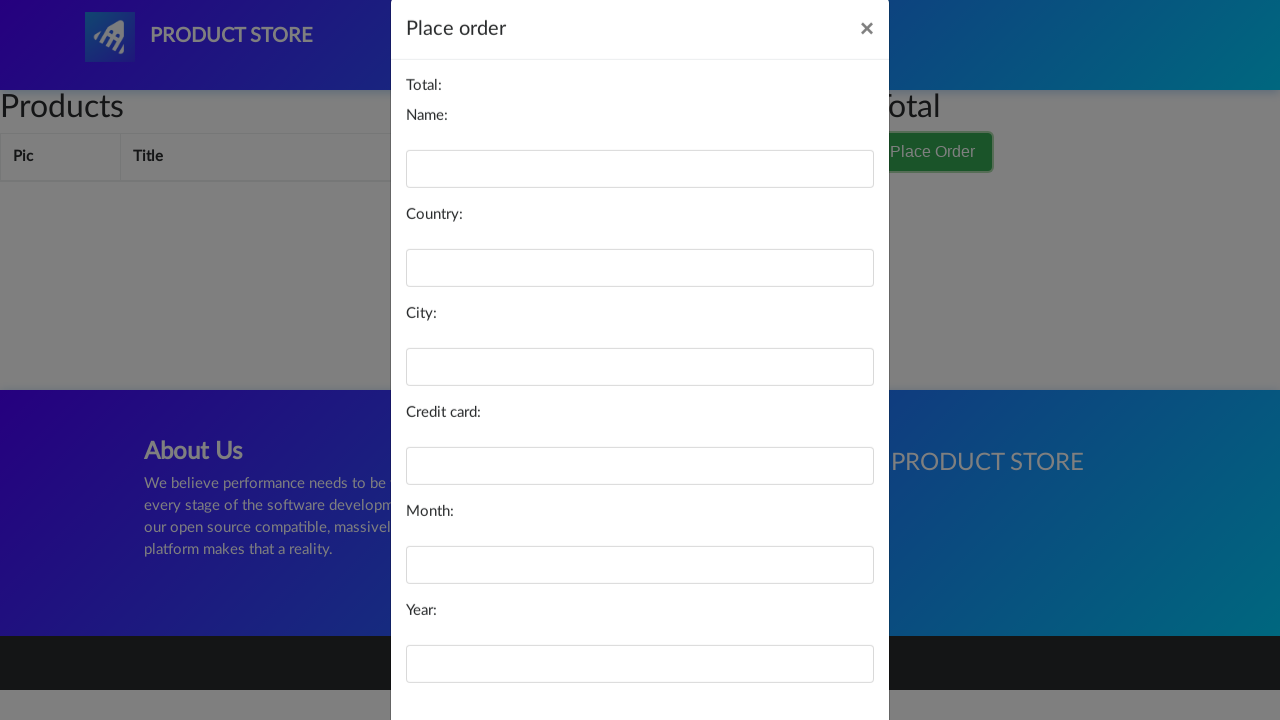

Clicked Close button inside Place Order modal at (726, 655) on xpath=/html/body/div[3]/div/div/div[3]/button[1]
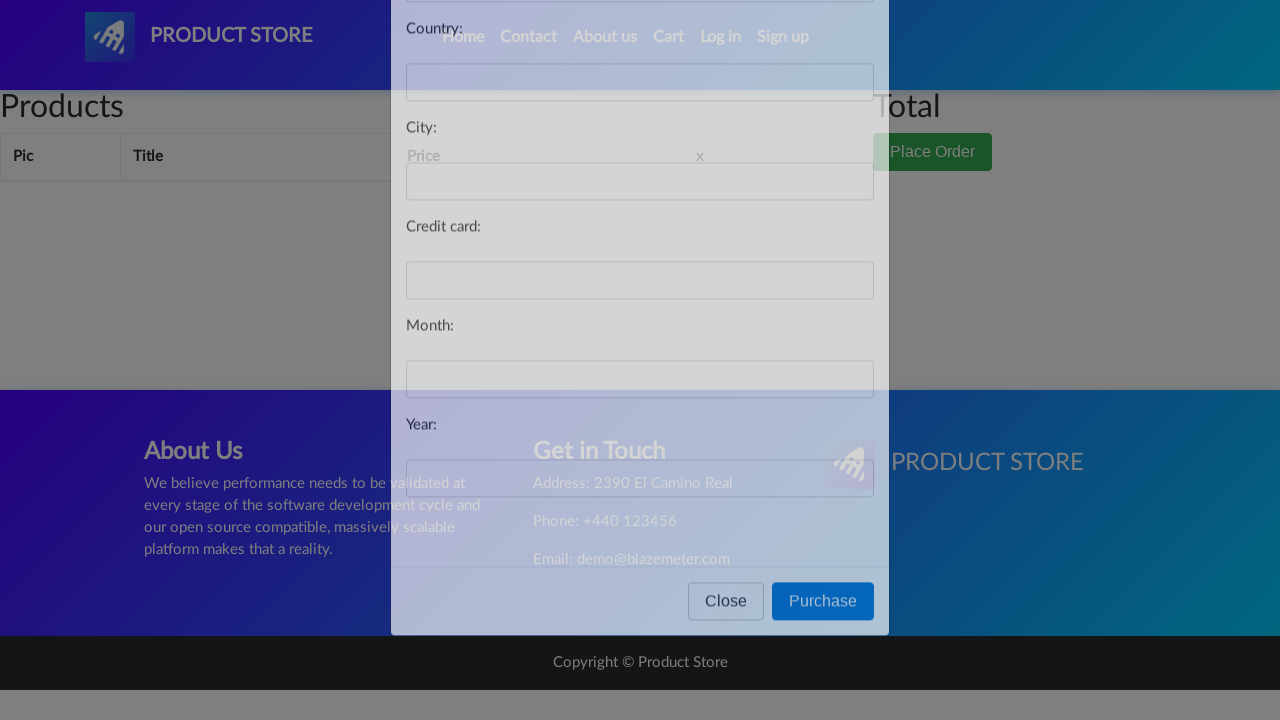

Place Order modal successfully closed and is no longer visible
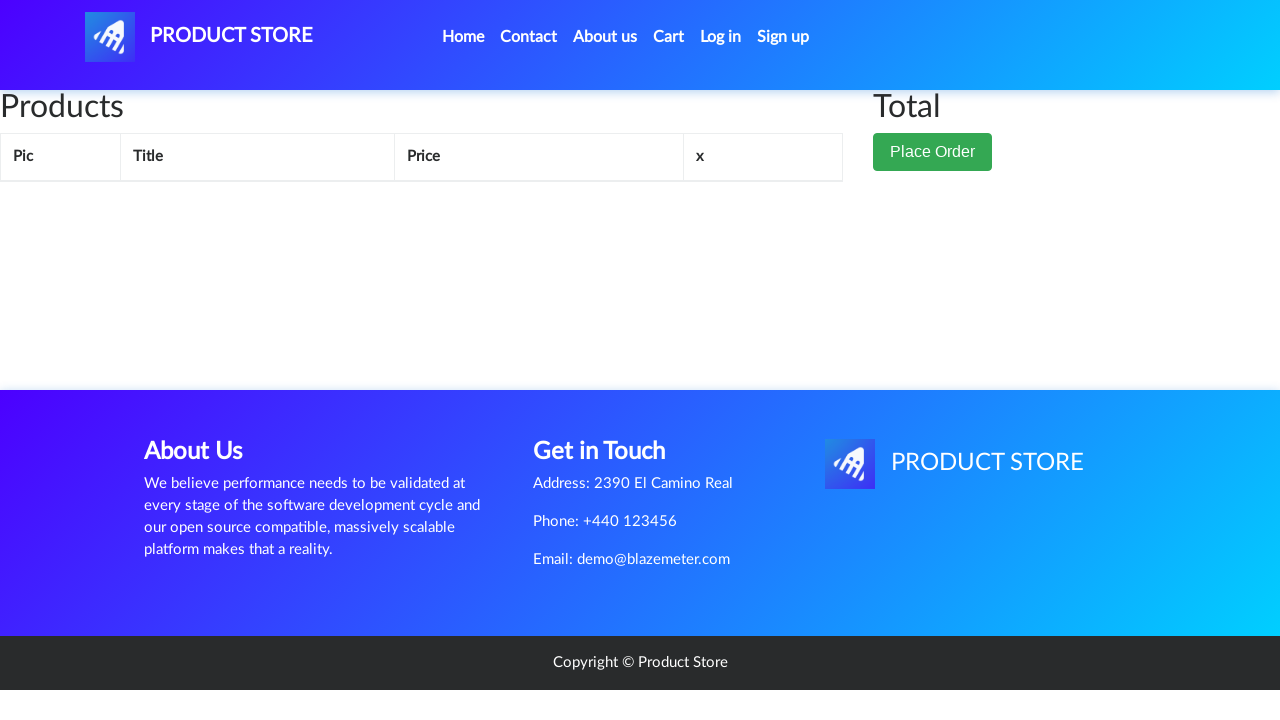

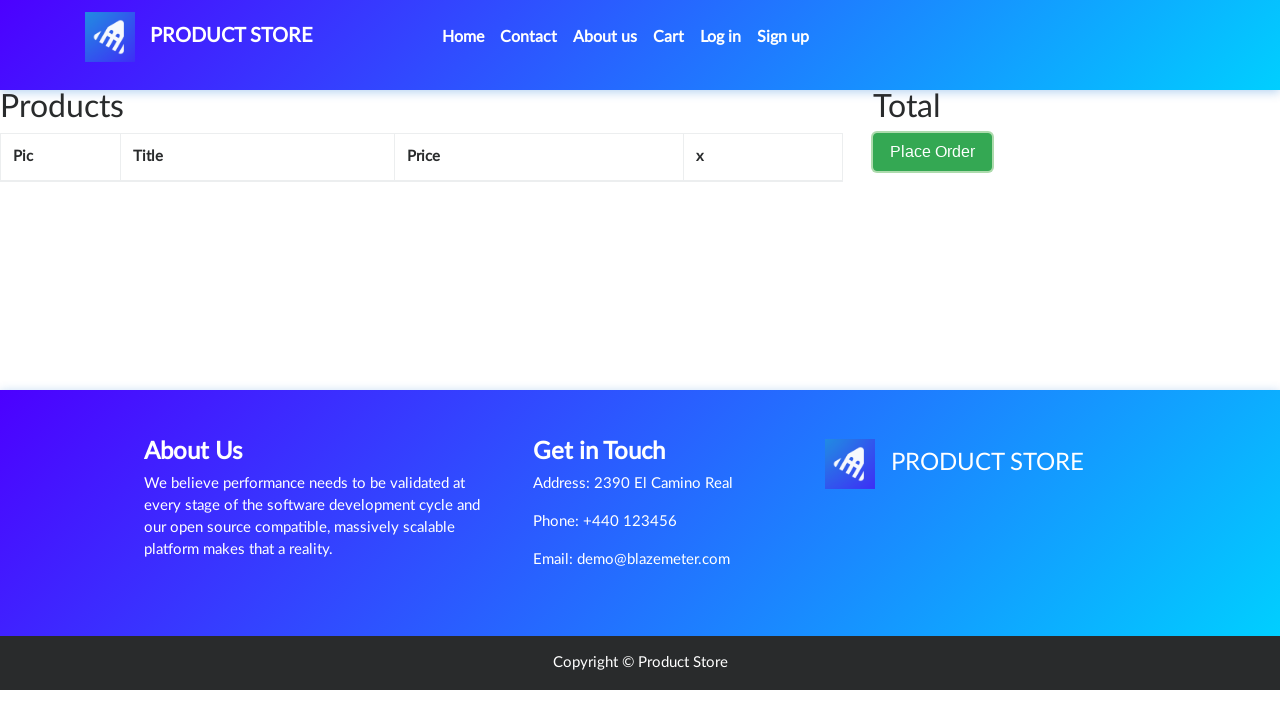